Tests an e-commerce product page by searching for products, adding multiple items to cart through different selection methods

Starting URL: https://rahulshettyacademy.com/seleniumPractise/#/

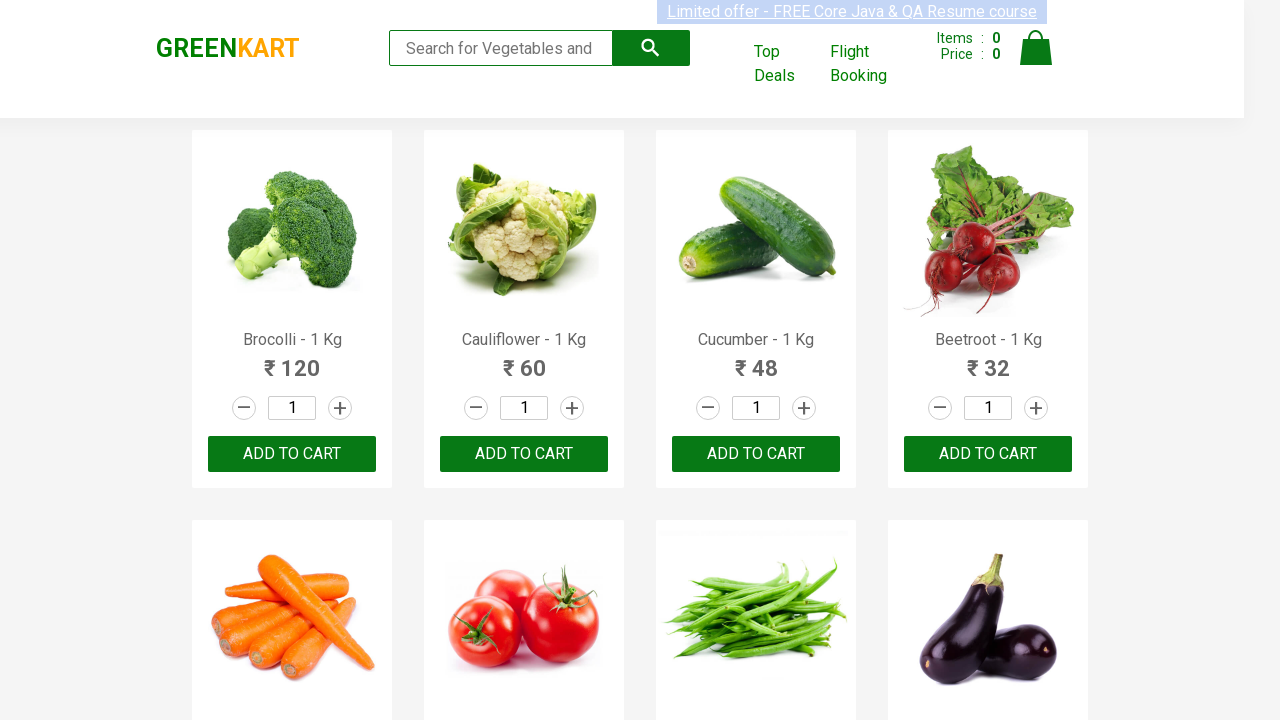

Filled search field with 'ra' to filter products on input[type="search"]
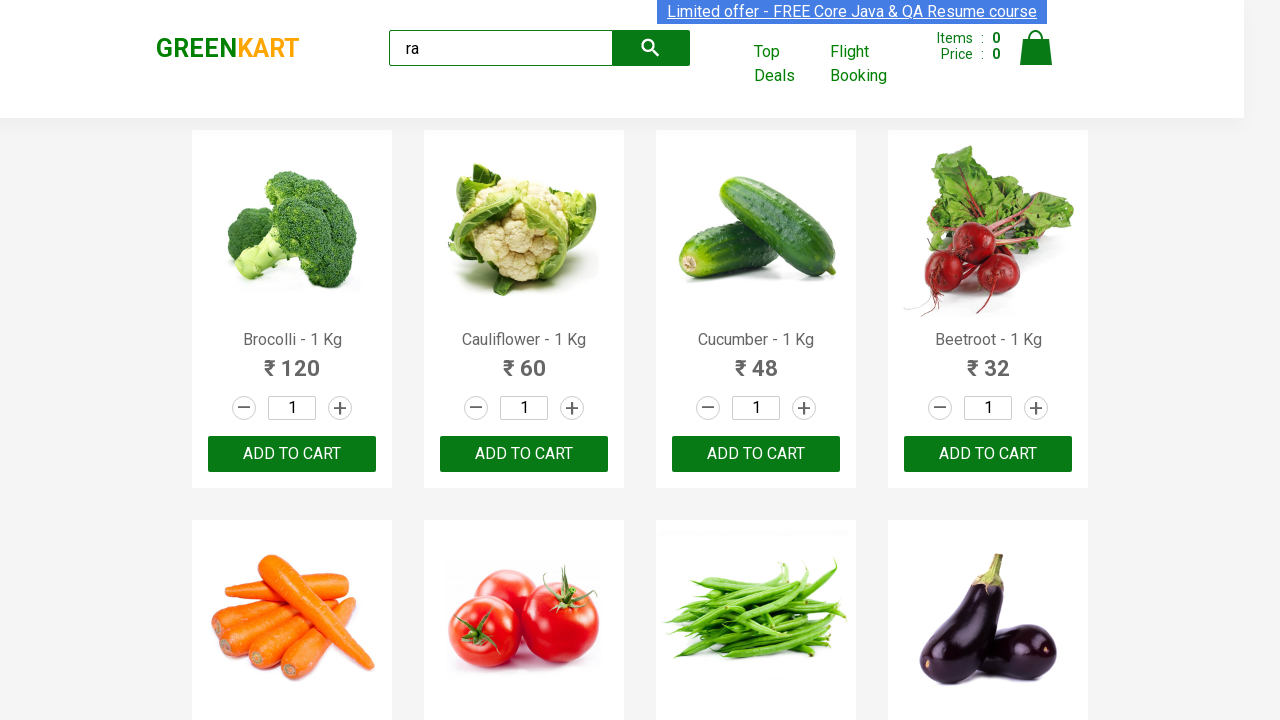

Waited 4 seconds for products to load
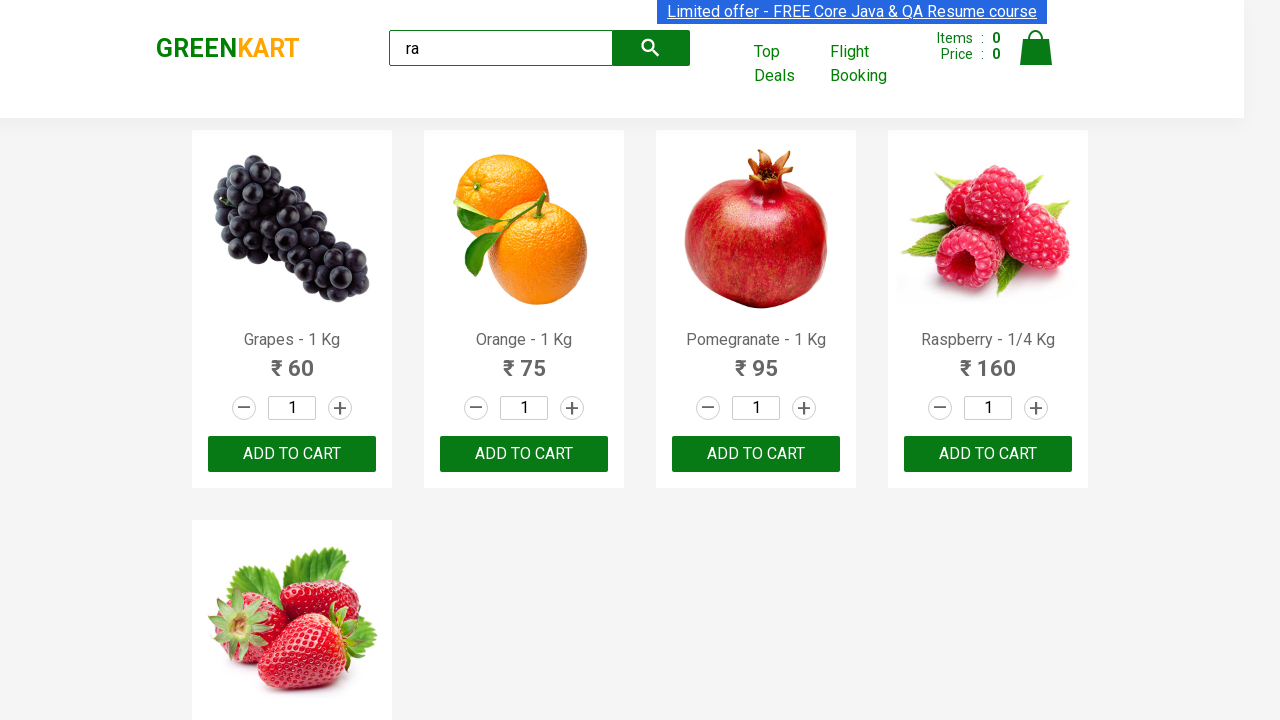

Clicked ADD TO CART button for the 3rd product at (756, 454) on .products .product >> nth=2 >> button[type="button"]
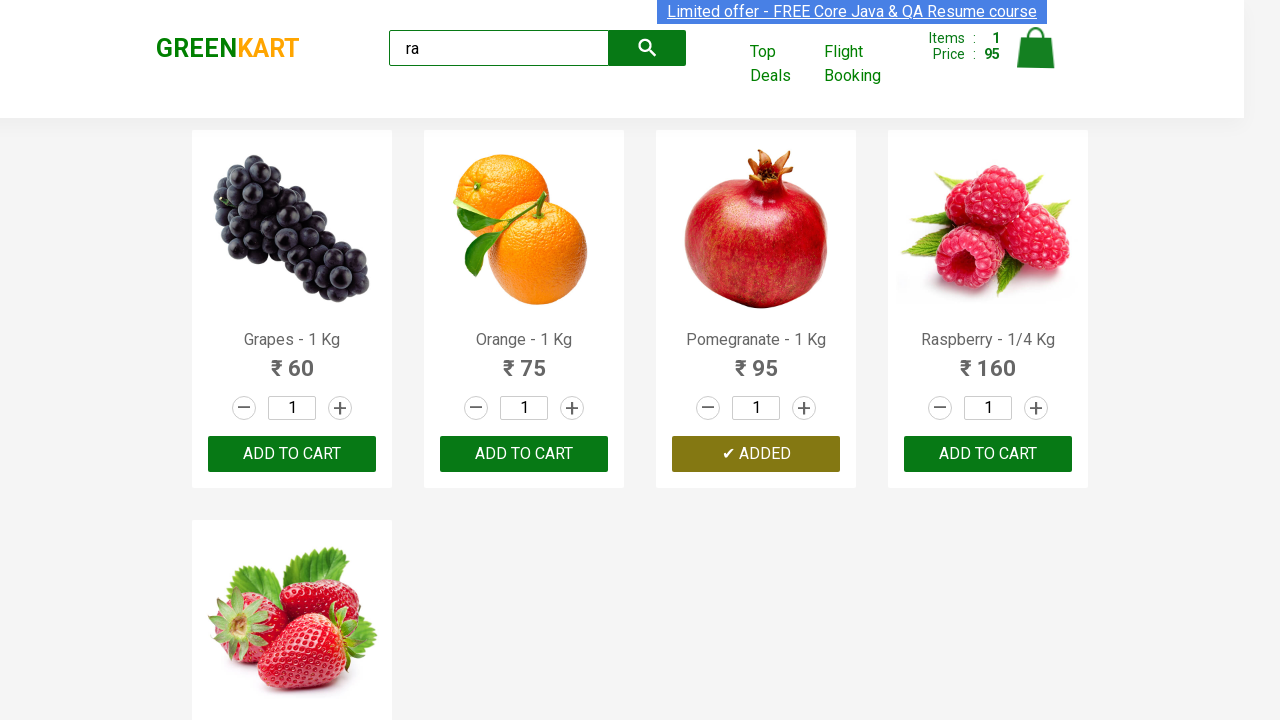

Clicked ADD TO CART button for the 2nd product at (524, 454) on .products .product >> nth=1 >> text=ADD TO CART
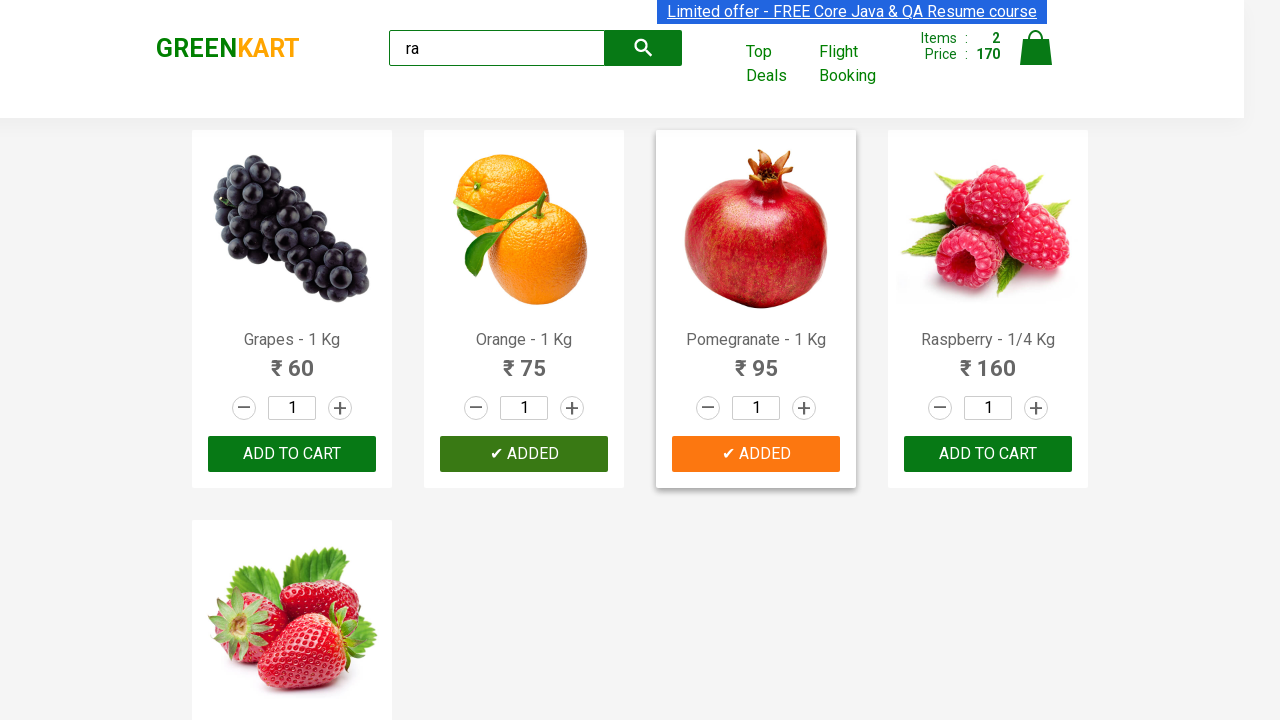

Clicked on Strawberry product name at (292, 455) on .products .product-name:has-text("Strawberry")
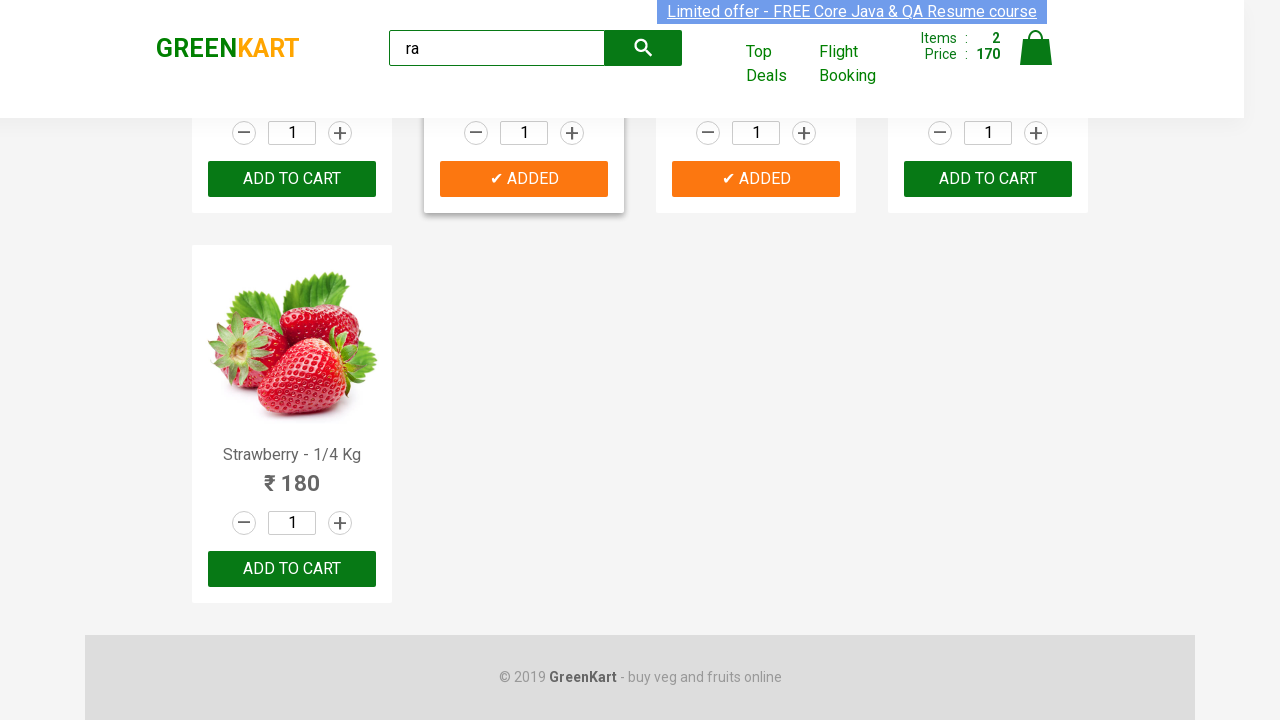

Found and clicked ADD TO CART for Strawberry product at (292, 569) on .products .product >> nth=4 >> button[type="button"]
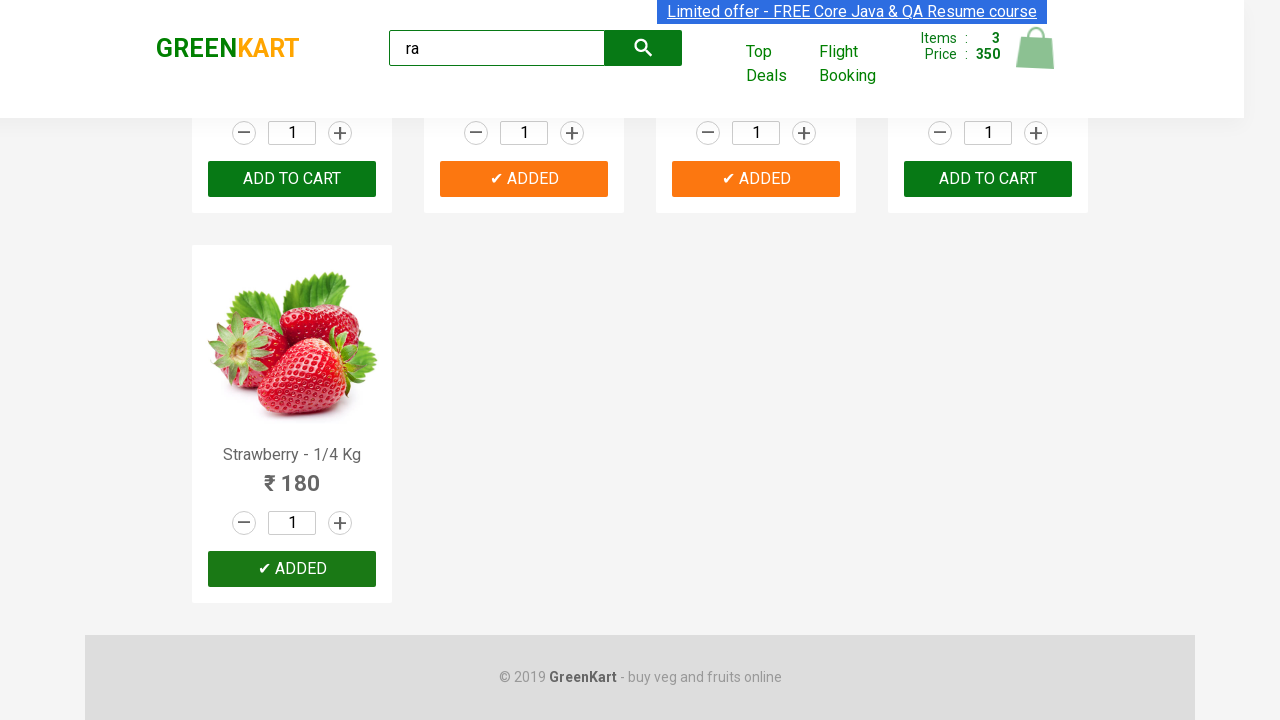

Found and clicked ADD TO CART for berry product: Raspberry - 1/4 Kg at (988, 179) on .products .product >> nth=3 >> text=ADD TO CART
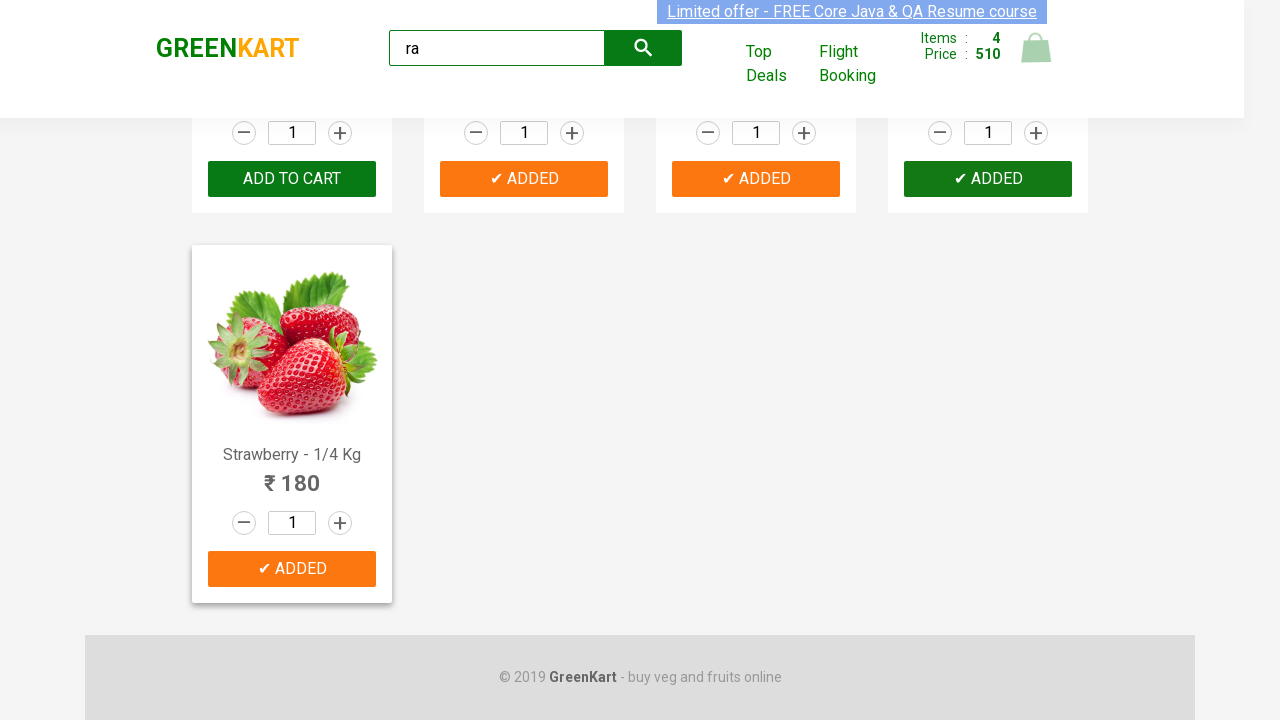

Found and clicked ADD TO CART for berry product: Strawberry - 1/4 Kg at (292, 569) on .products .product >> nth=4 >> text=ADD TO CART
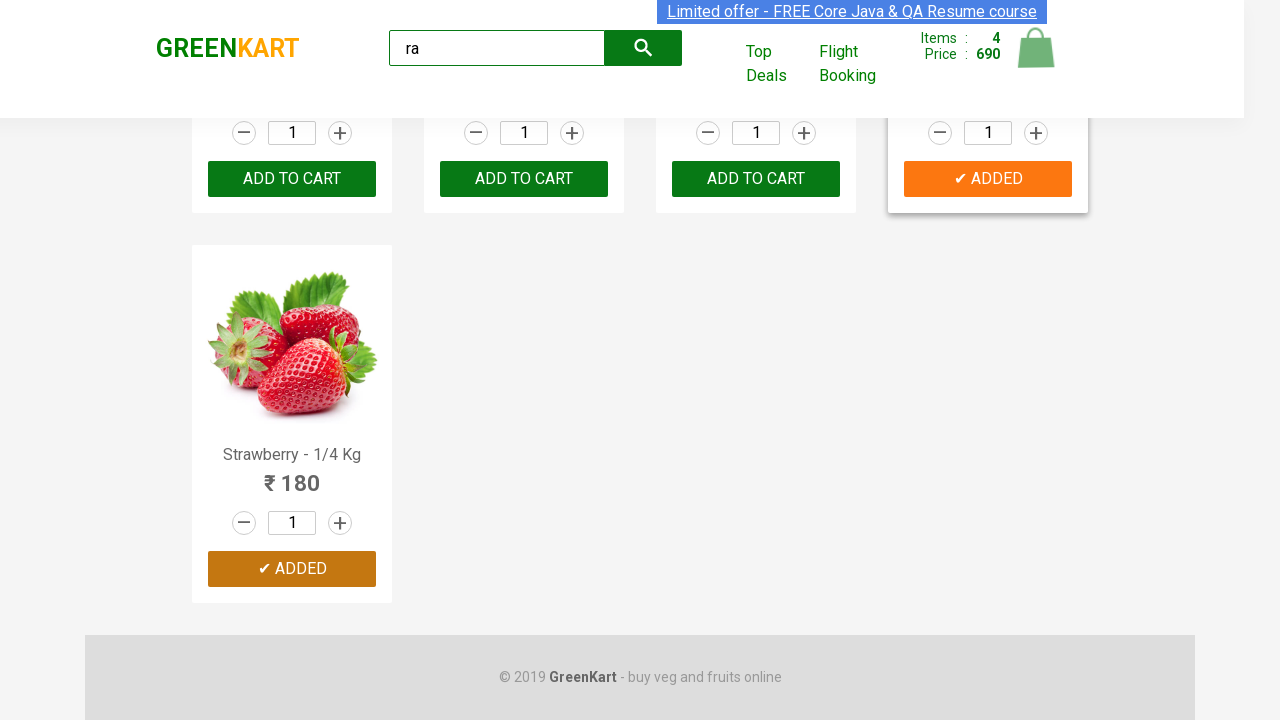

Retrieved brand text: GREENKART
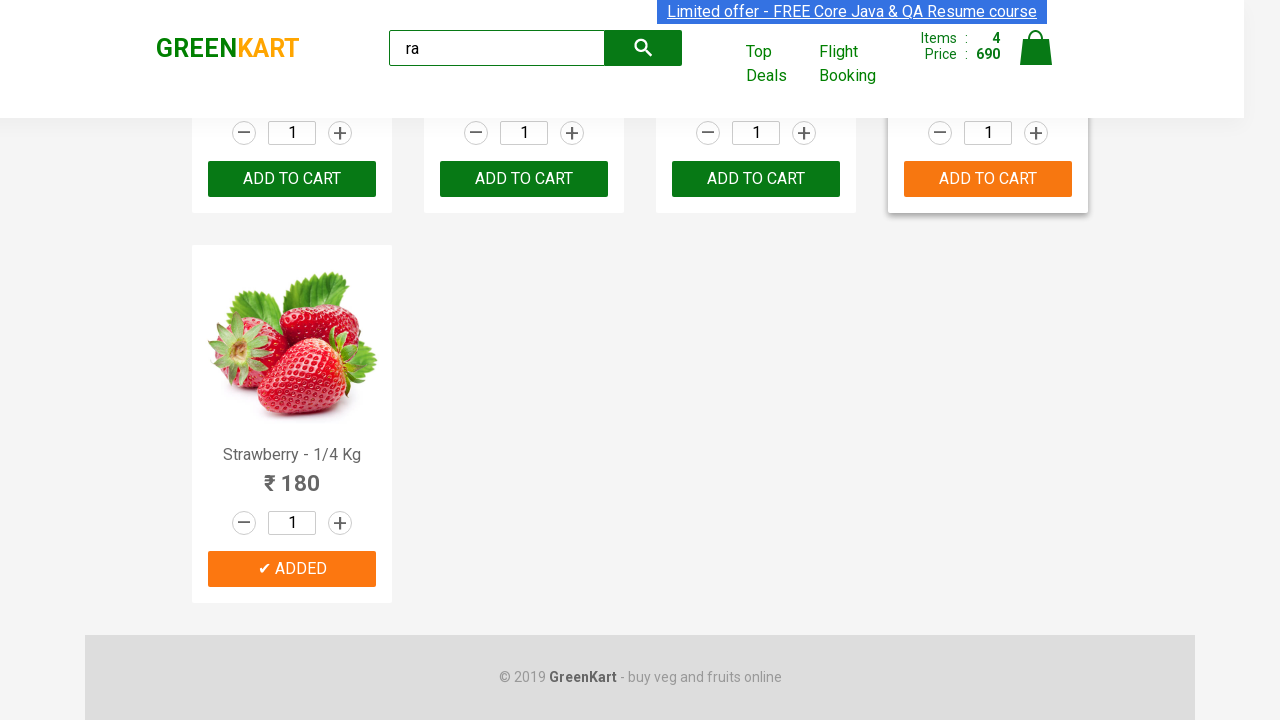

Retrieved offers link text: Top Deals
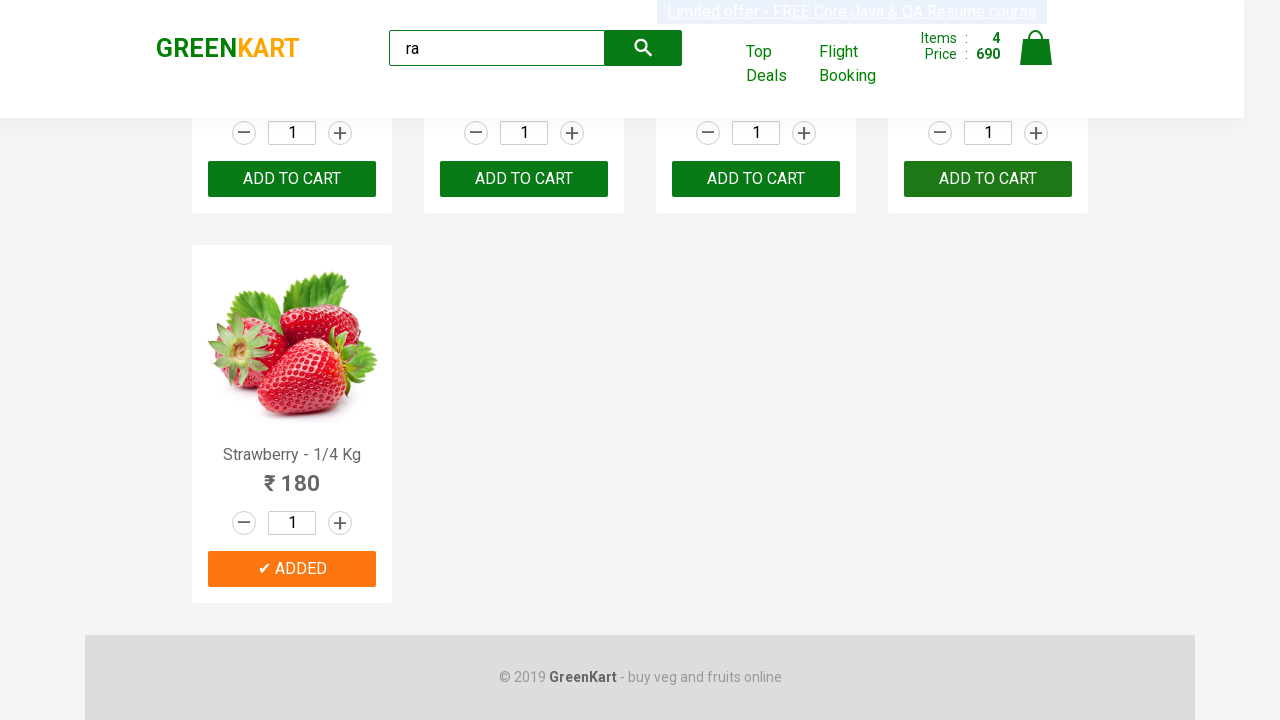

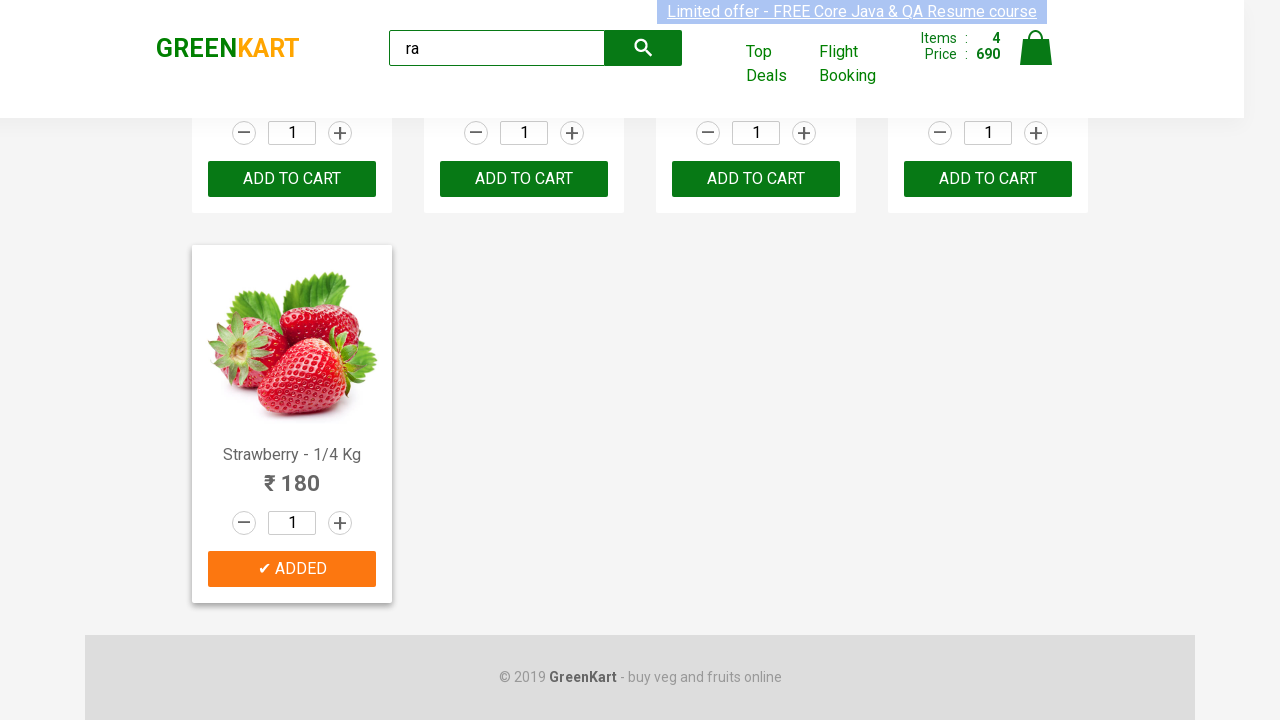